Tests keyboard actions on a text box form by filling in name, email, and addresses, then using keyboard shortcuts (Ctrl+A, Ctrl+C, Tab, Ctrl+V) to copy the current address to the permanent address field and verifying they match.

Starting URL: https://demoqa.com/text-box

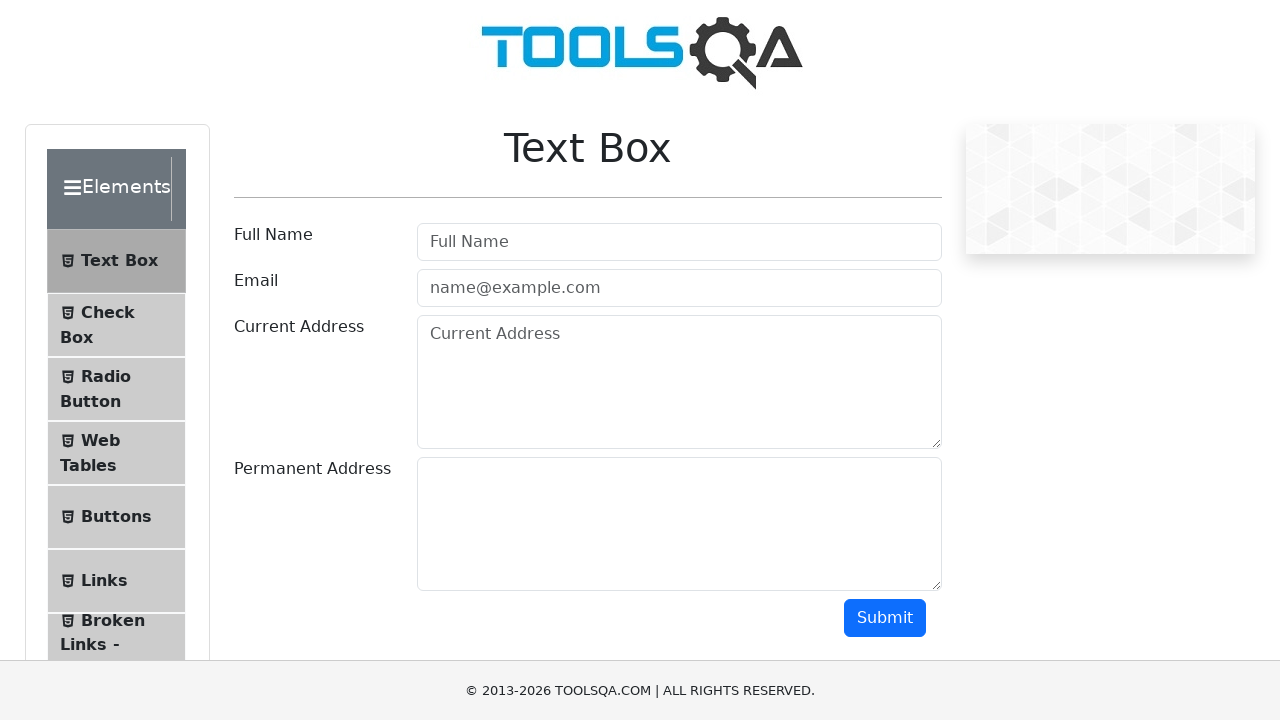

Filled Full Name field with 'Mr.Peter Haynes' on #userName
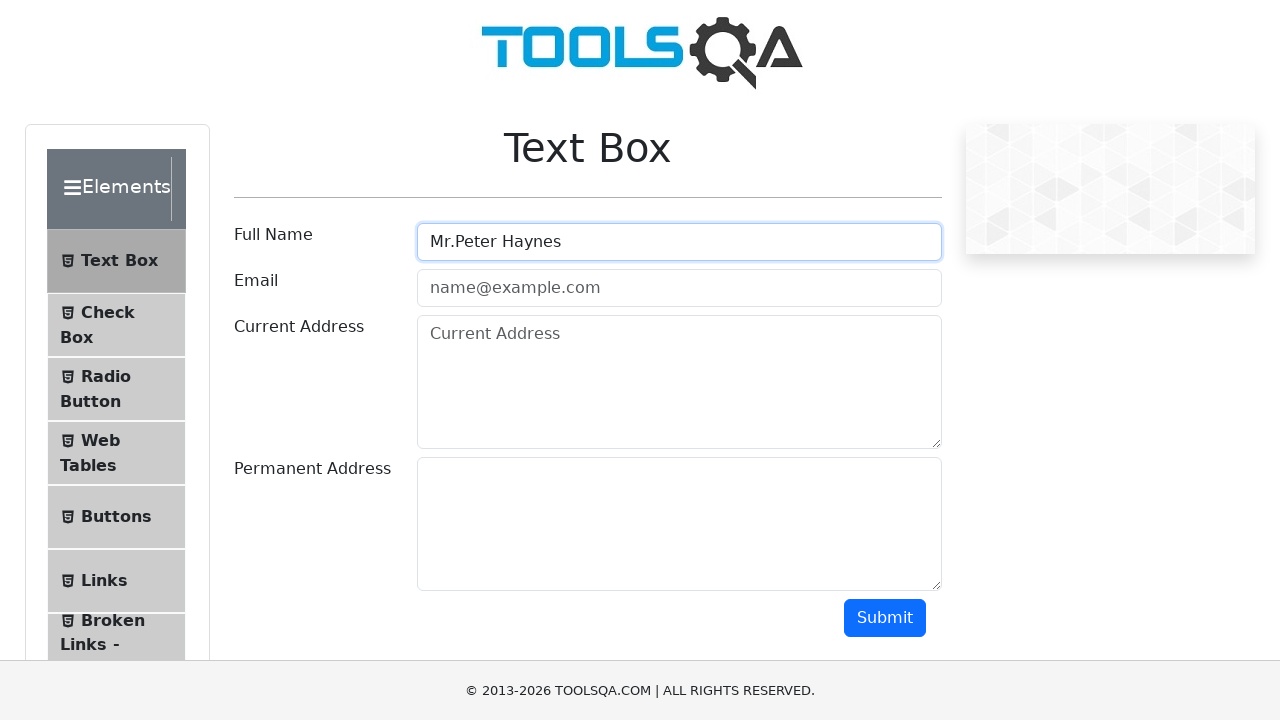

Filled Email field with 'PeterHaynes@toolsqa.com' on #userEmail
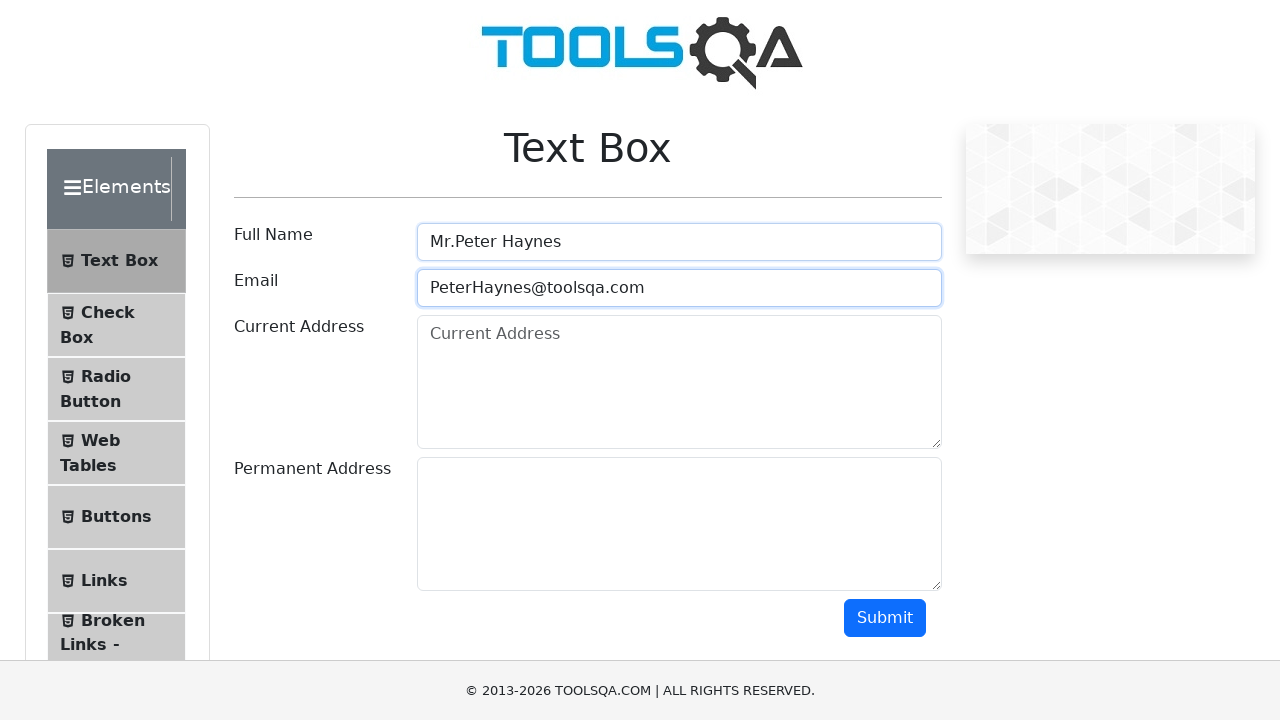

Filled Current Address field with '43 School Lane London EC71 9GO' on #currentAddress
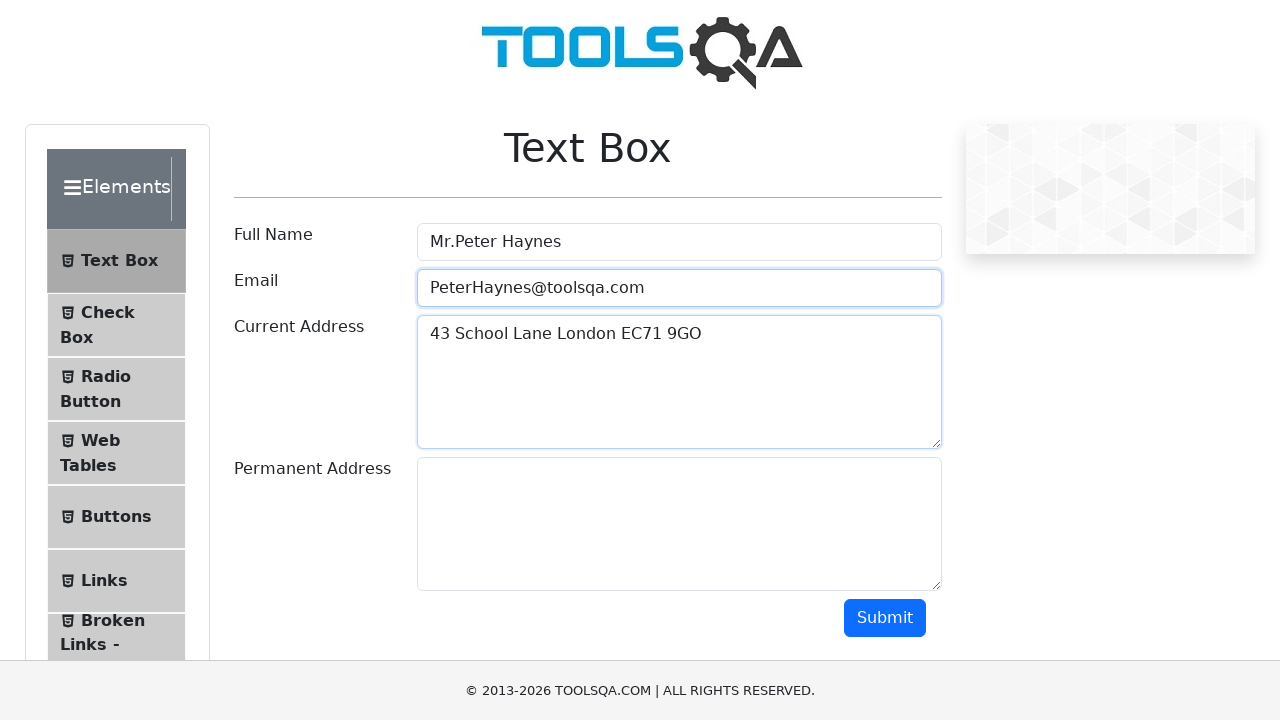

Clicked on Current Address field at (679, 382) on #currentAddress
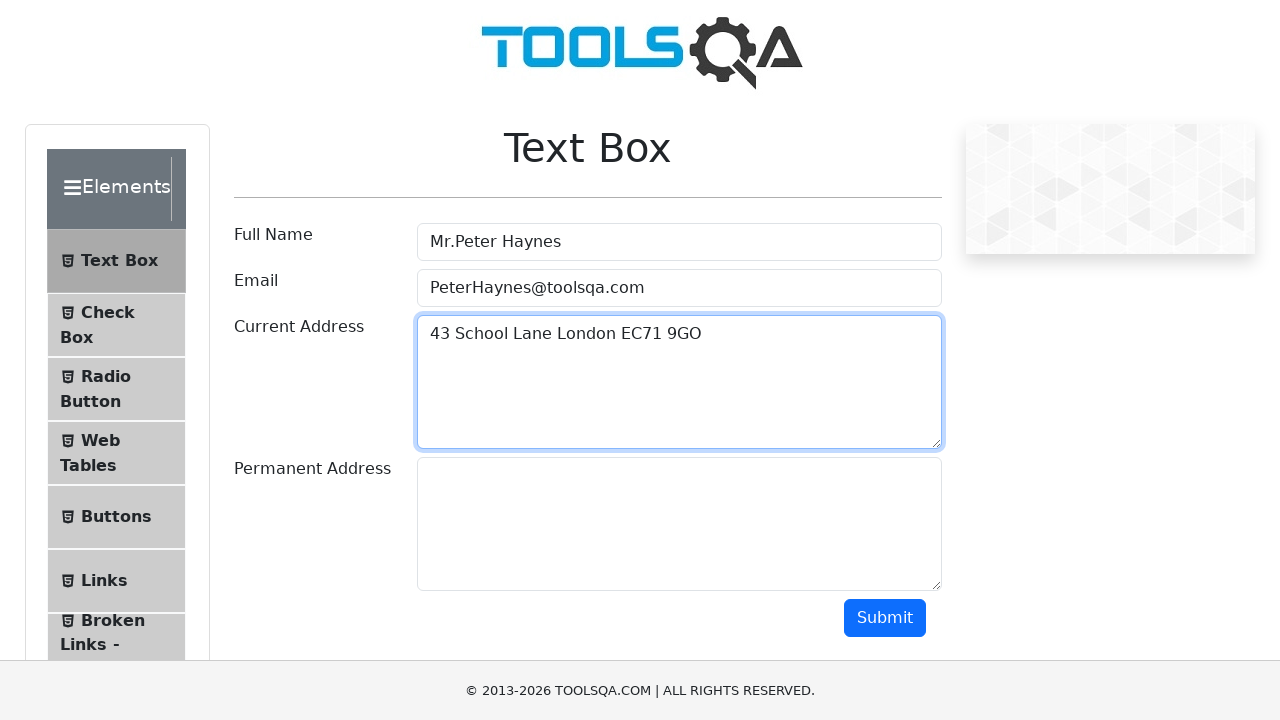

Pressed Ctrl+A to select all text in Current Address field
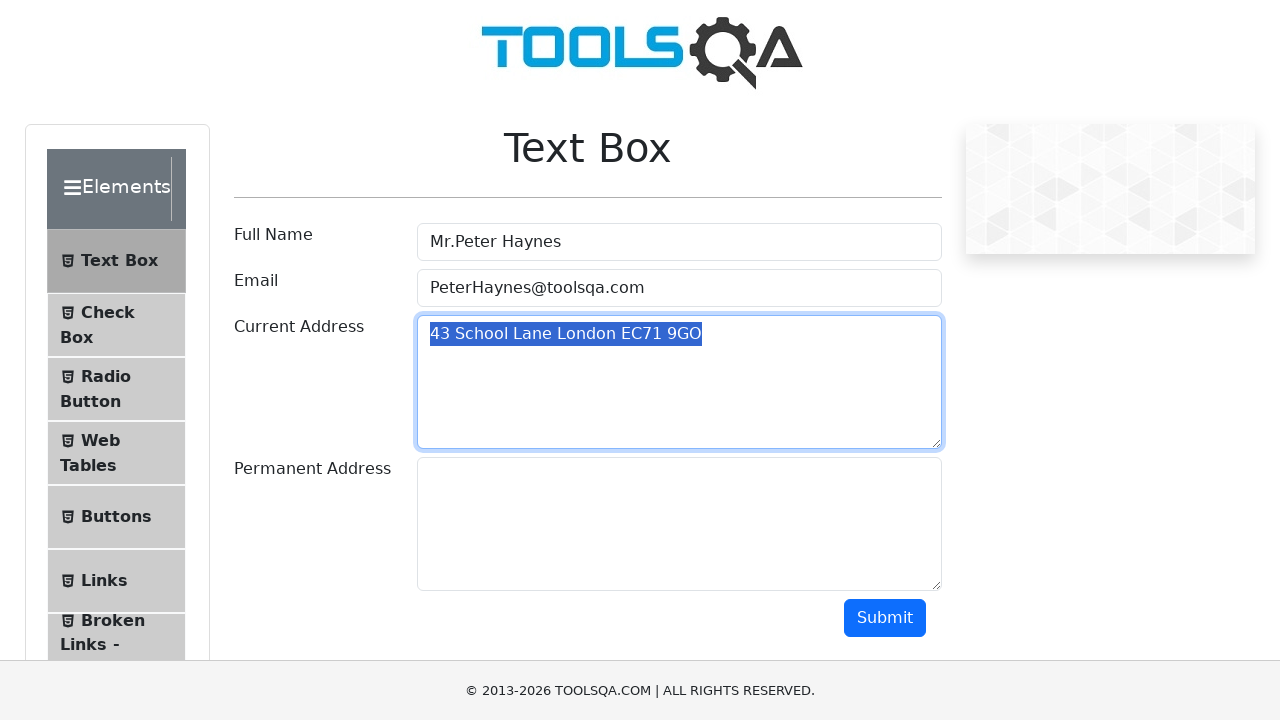

Pressed Ctrl+C to copy selected text from Current Address
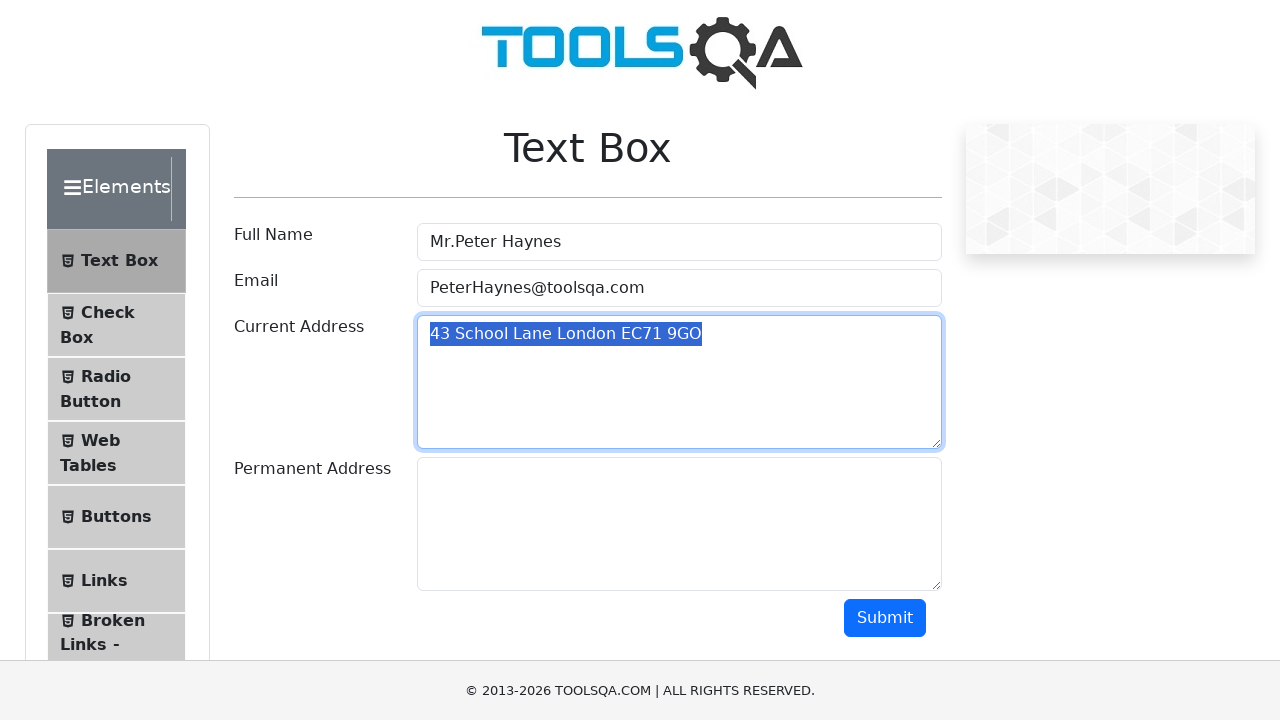

Pressed Tab to move focus to Permanent Address field
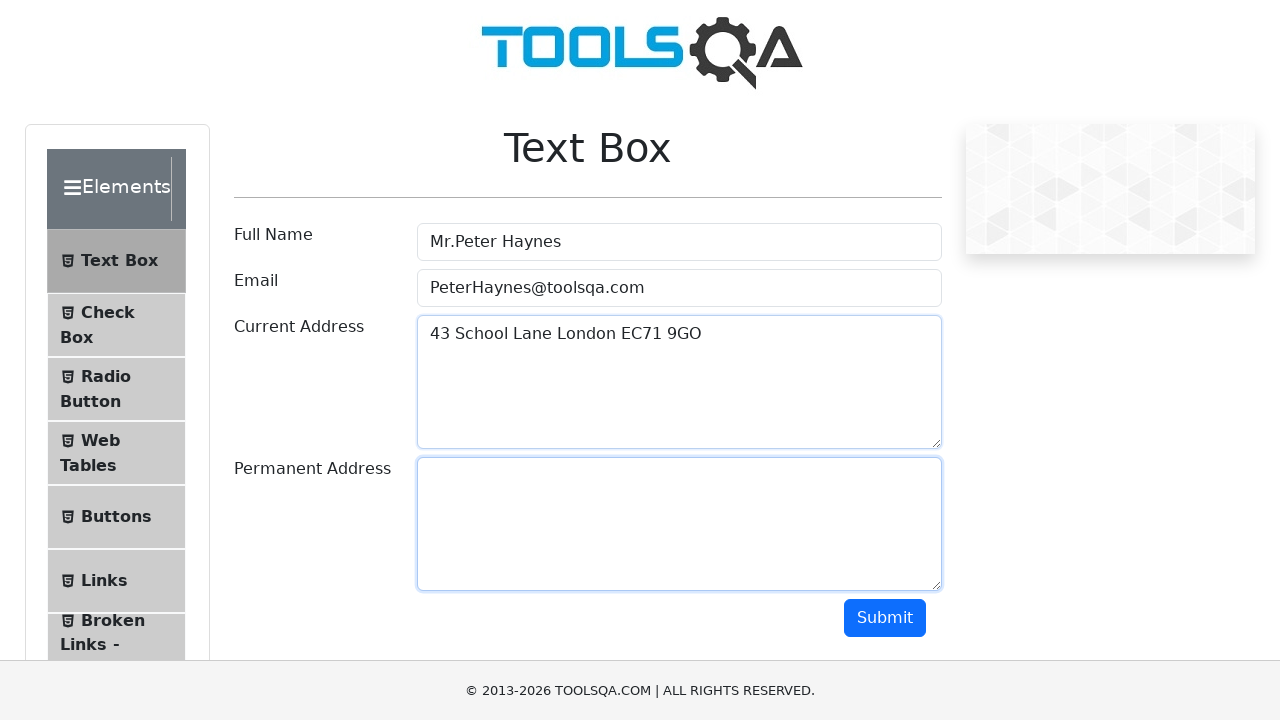

Pressed Ctrl+V to paste address into Permanent Address field
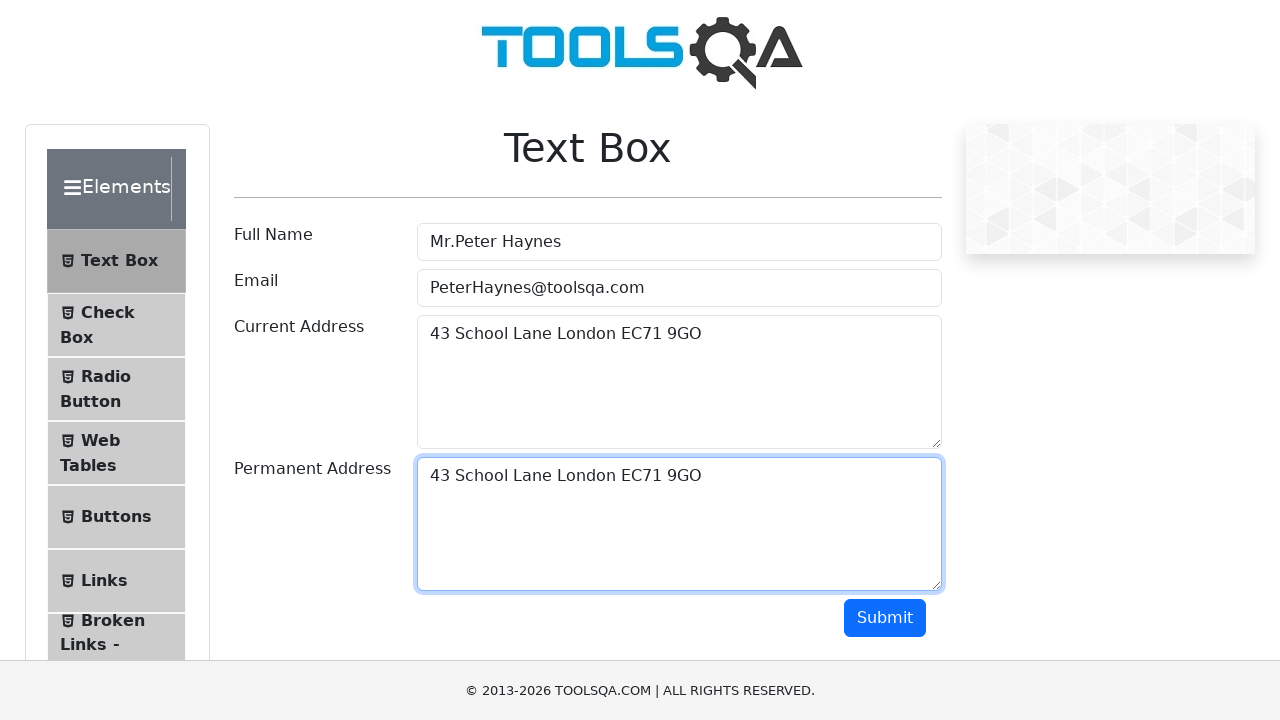

Retrieved value from Current Address field for verification
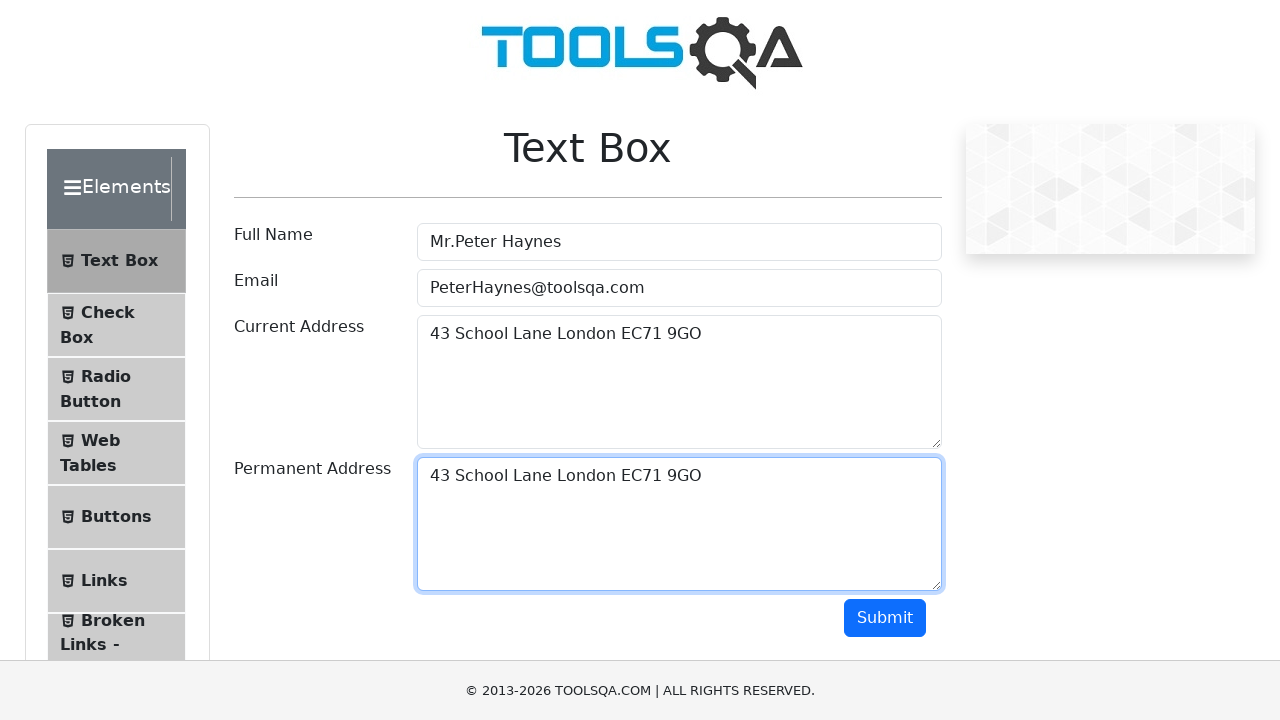

Retrieved value from Permanent Address field for verification
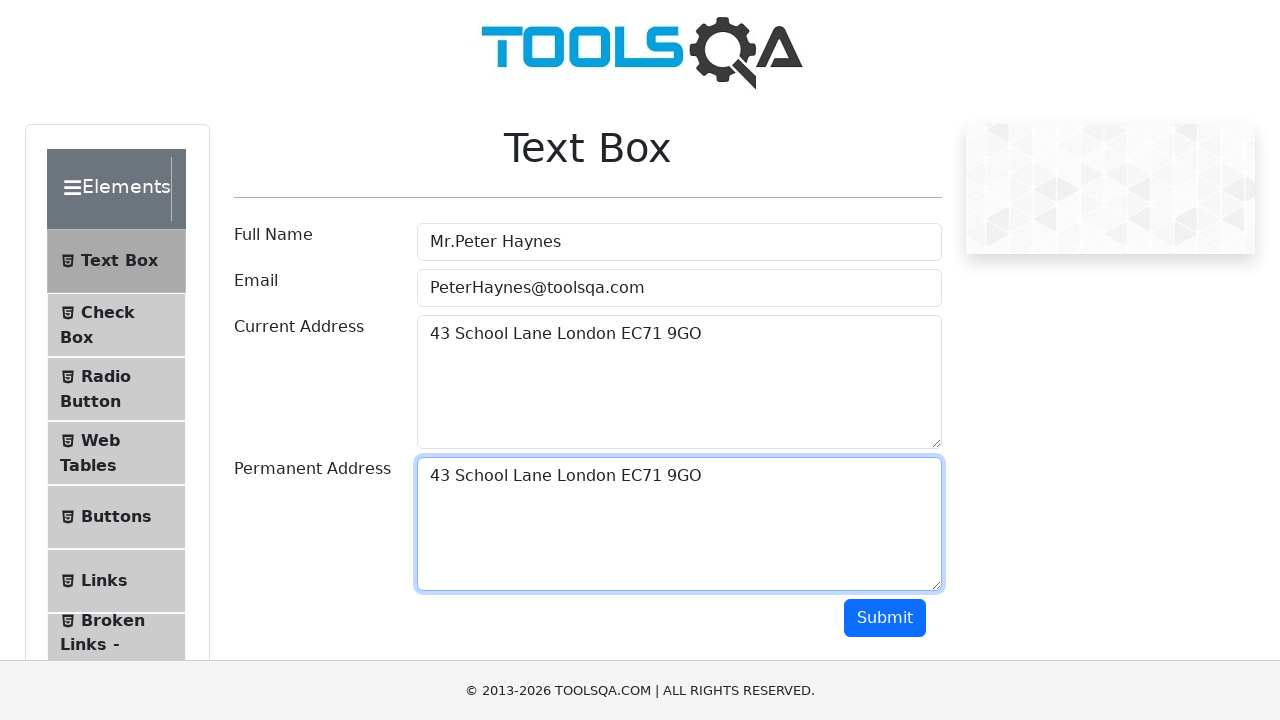

Verified that Current Address and Permanent Address match successfully
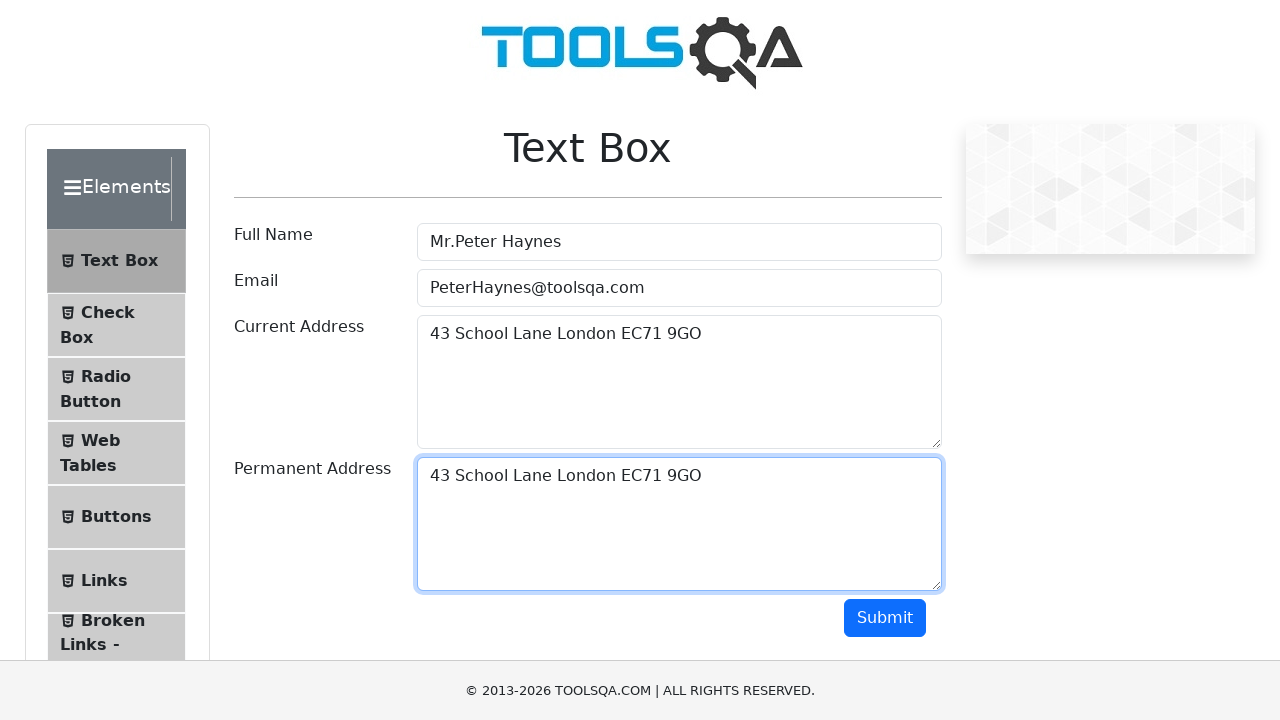

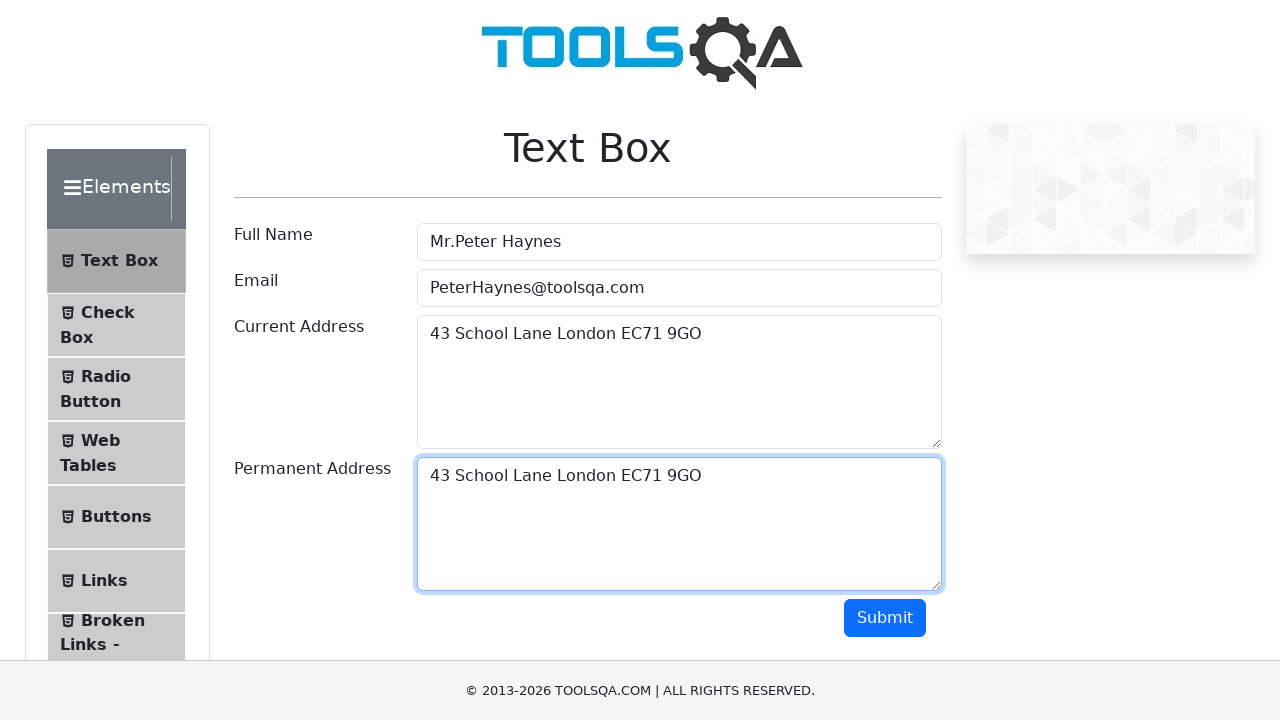